Tests JavaScript confirmation alert handling by clicking a button to trigger the alert, accepting it, and verifying the result message on the page.

Starting URL: http://the-internet.herokuapp.com/javascript_alerts

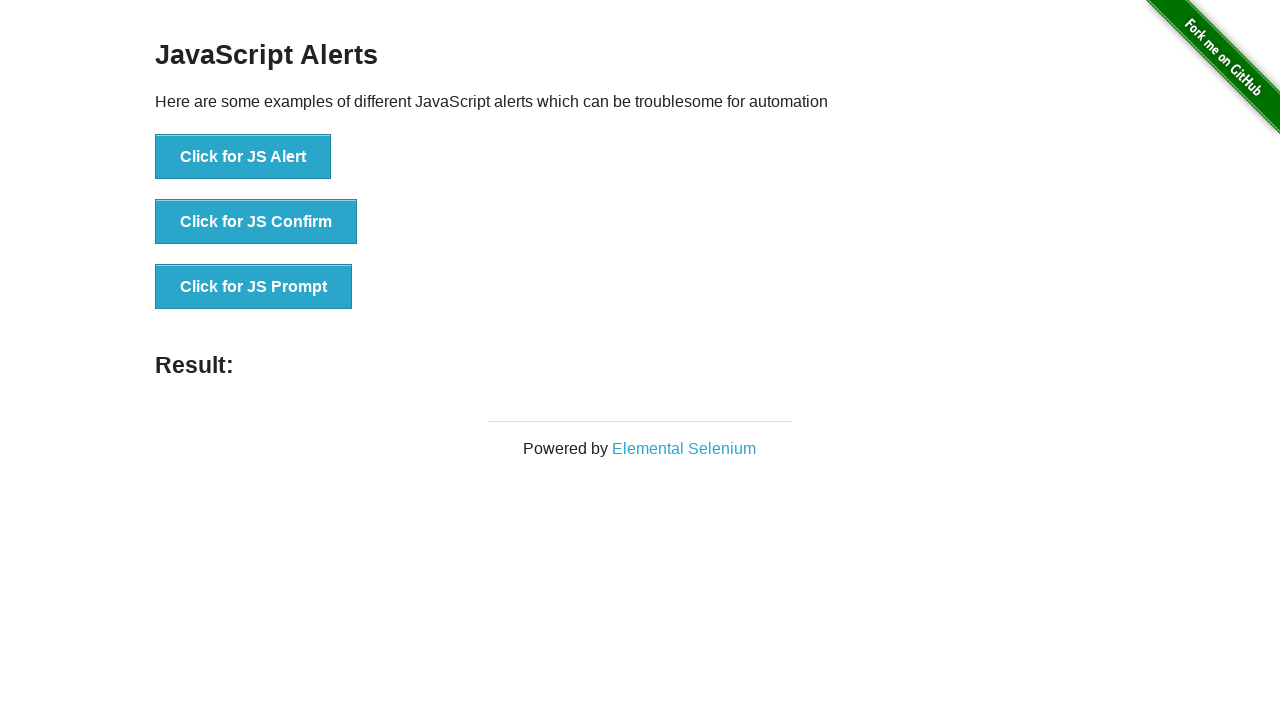

Set up dialog handler to accept confirmation alerts
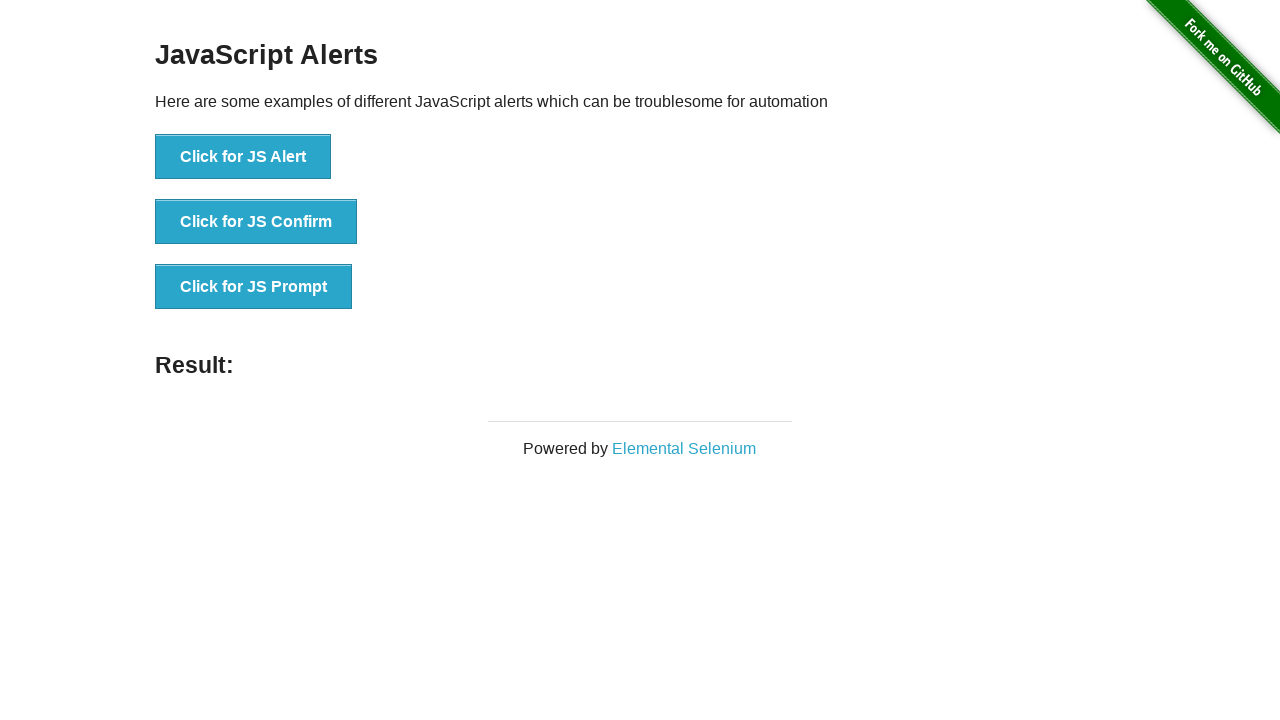

Clicked second button to trigger JavaScript confirmation alert at (256, 222) on button >> nth=1
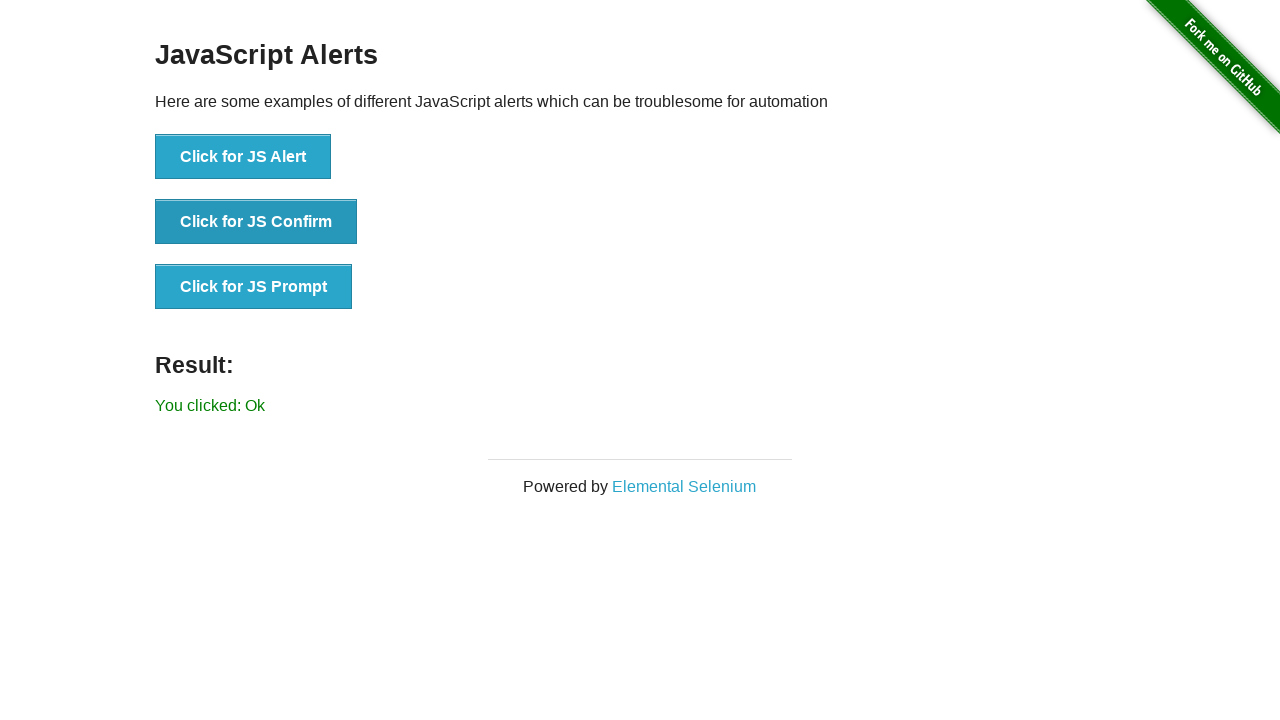

Confirmation alert was accepted and result message appeared
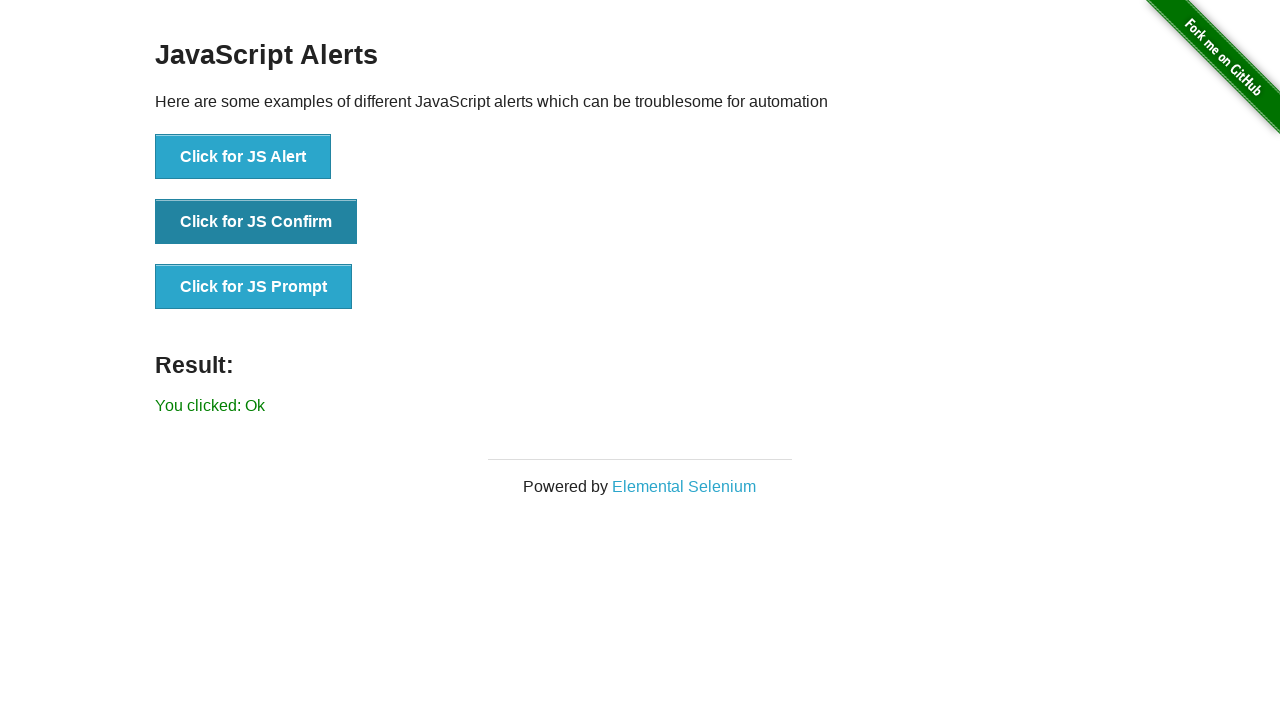

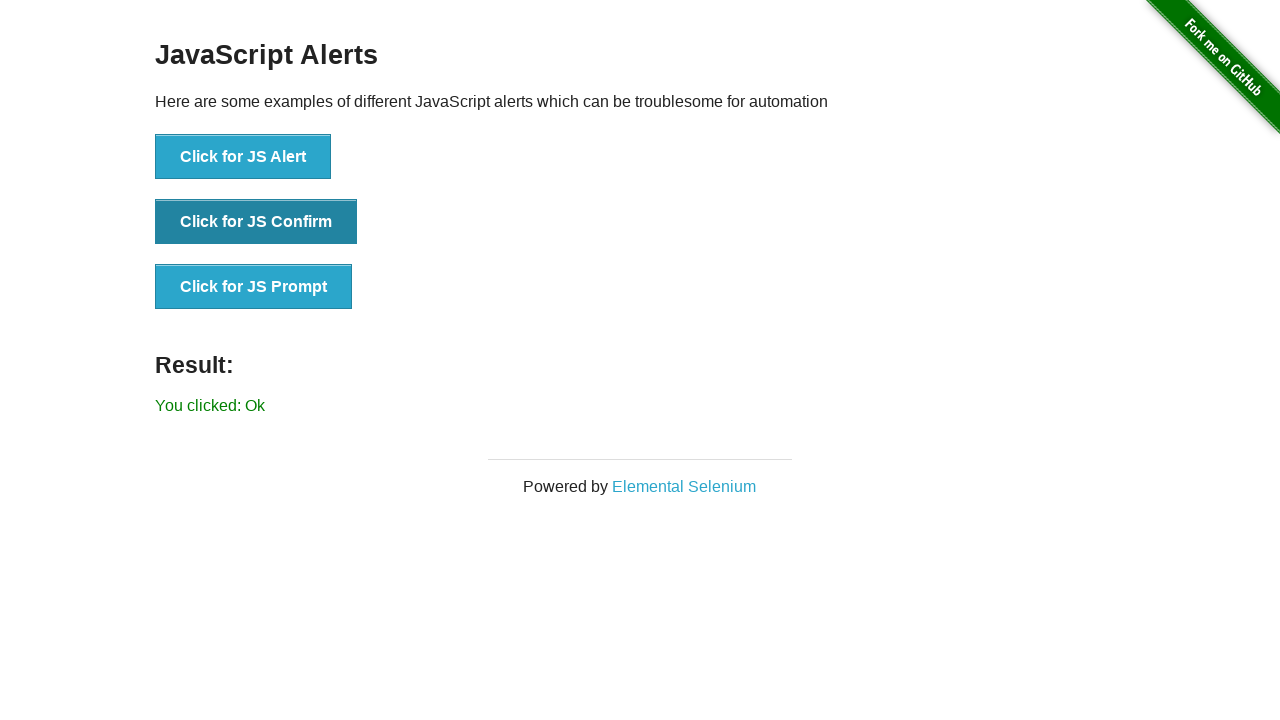